Navigates to the GeeksforGeeks website homepage to verify the page loads successfully

Starting URL: https://www.geeksforgeeks.org

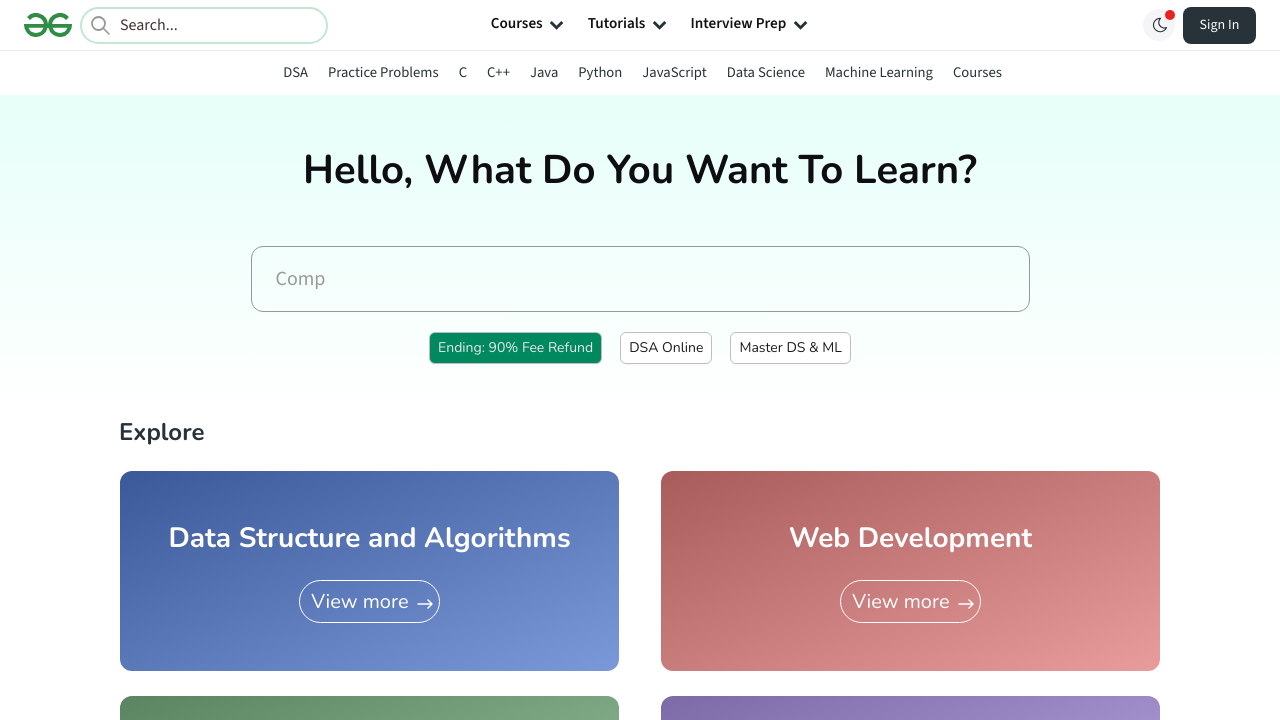

Waited for DOM content to load on GeeksforGeeks homepage
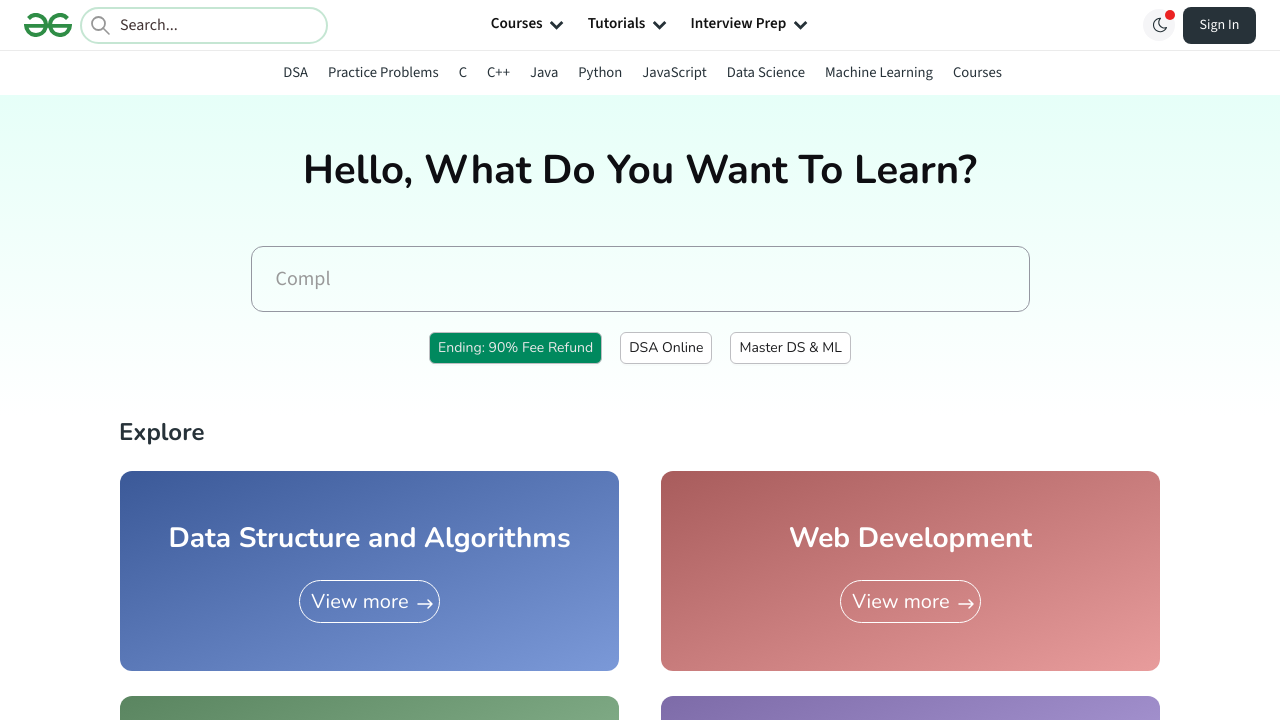

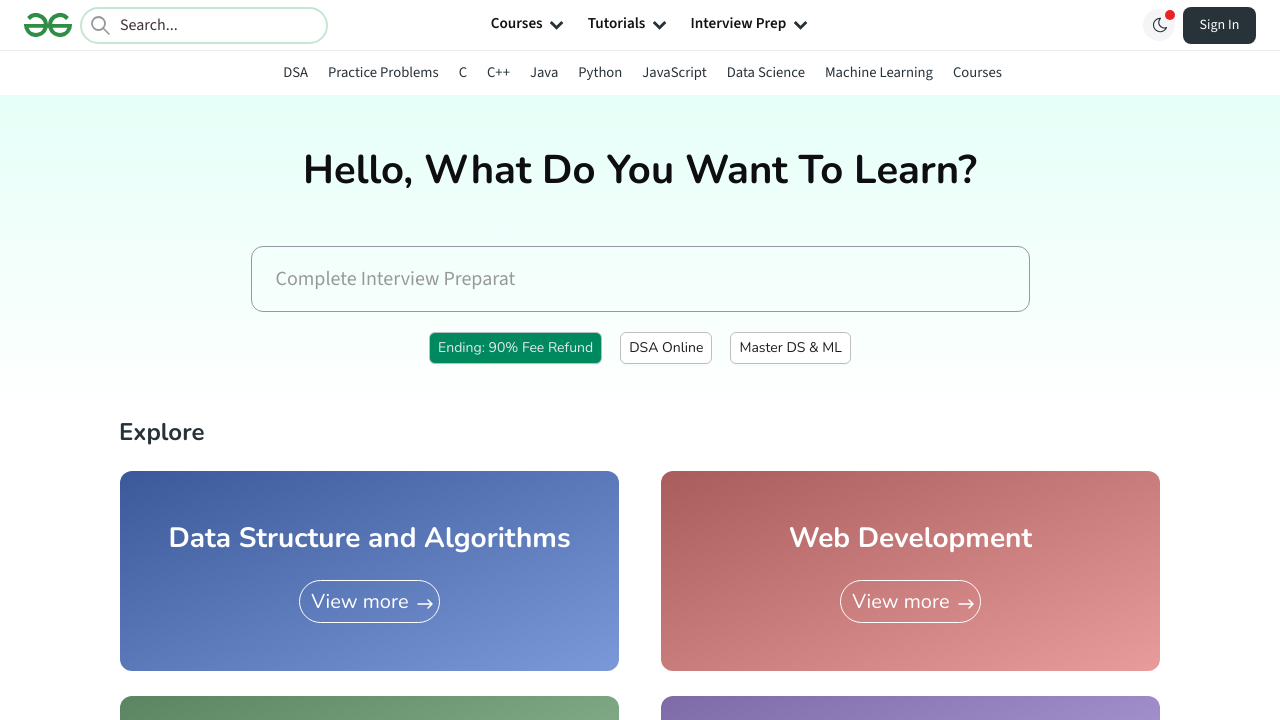